Tests a registration form by filling in first name, last name, and email fields, then submitting the form and verifying a success message is displayed.

Starting URL: http://suninjuly.github.io/registration1.html

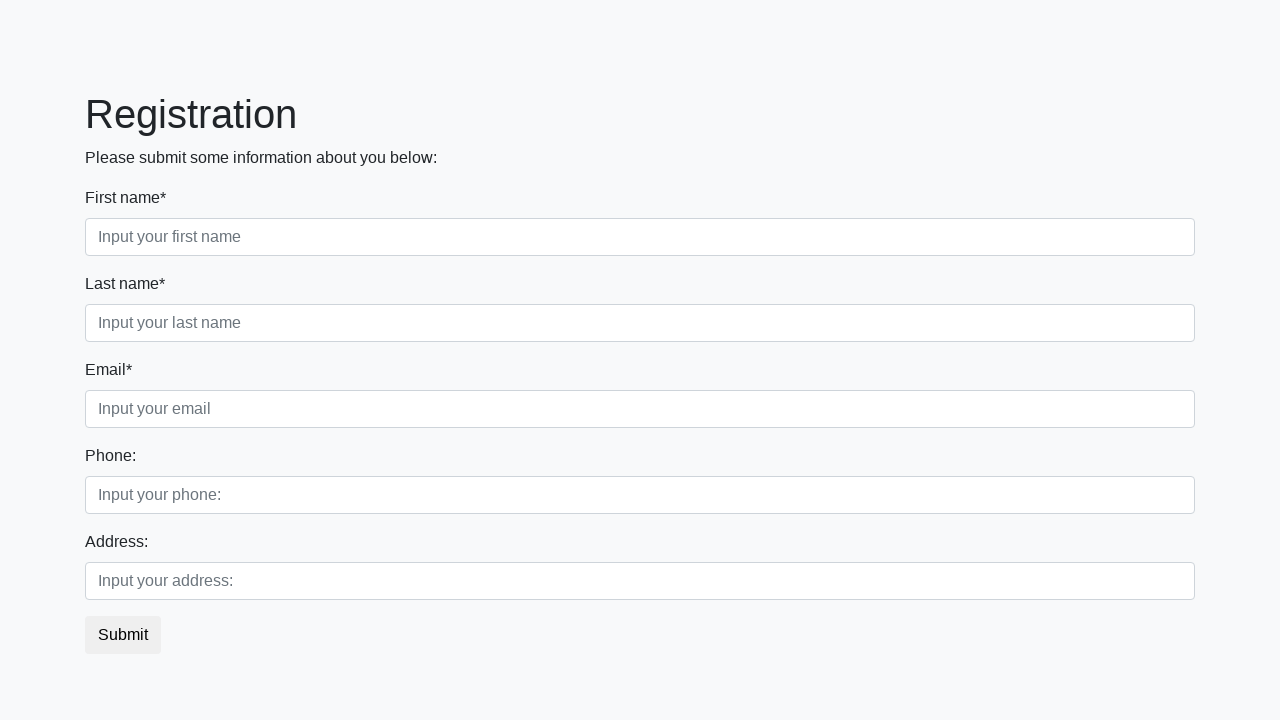

Filled first name field with 'Ivan' on div.first_block .first
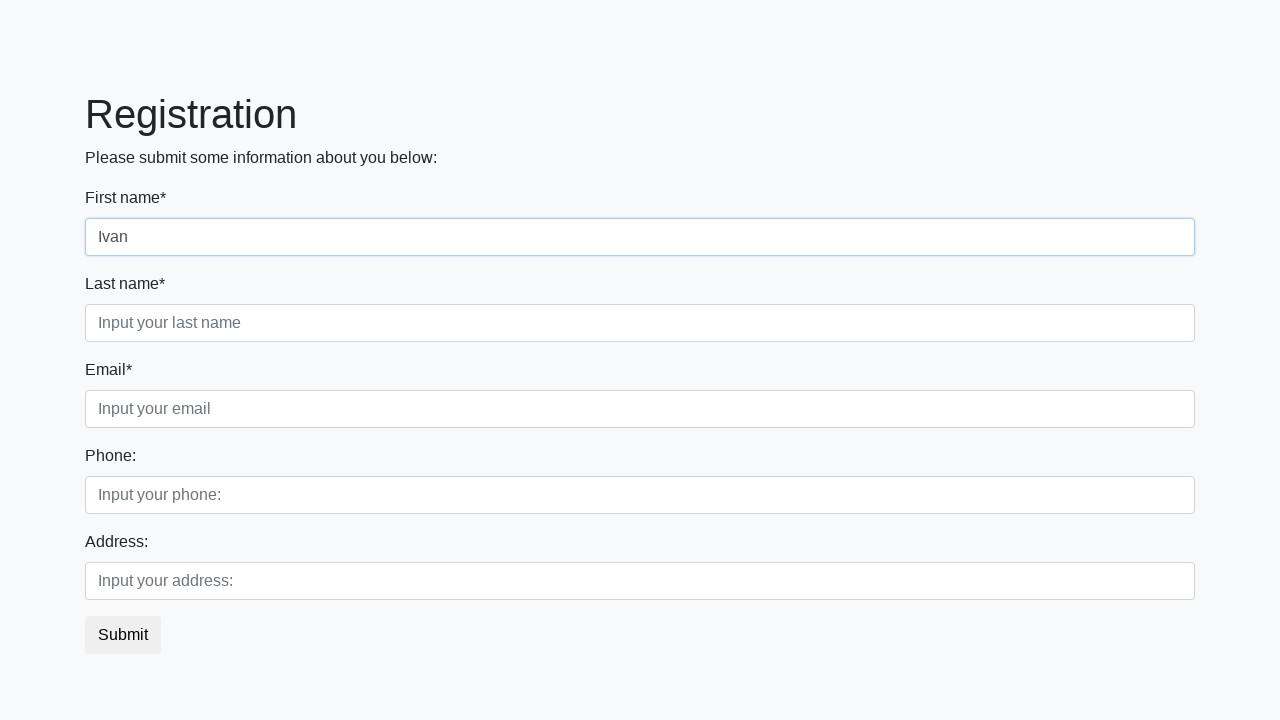

Filled last name field with 'Petrov' on div.first_block .second
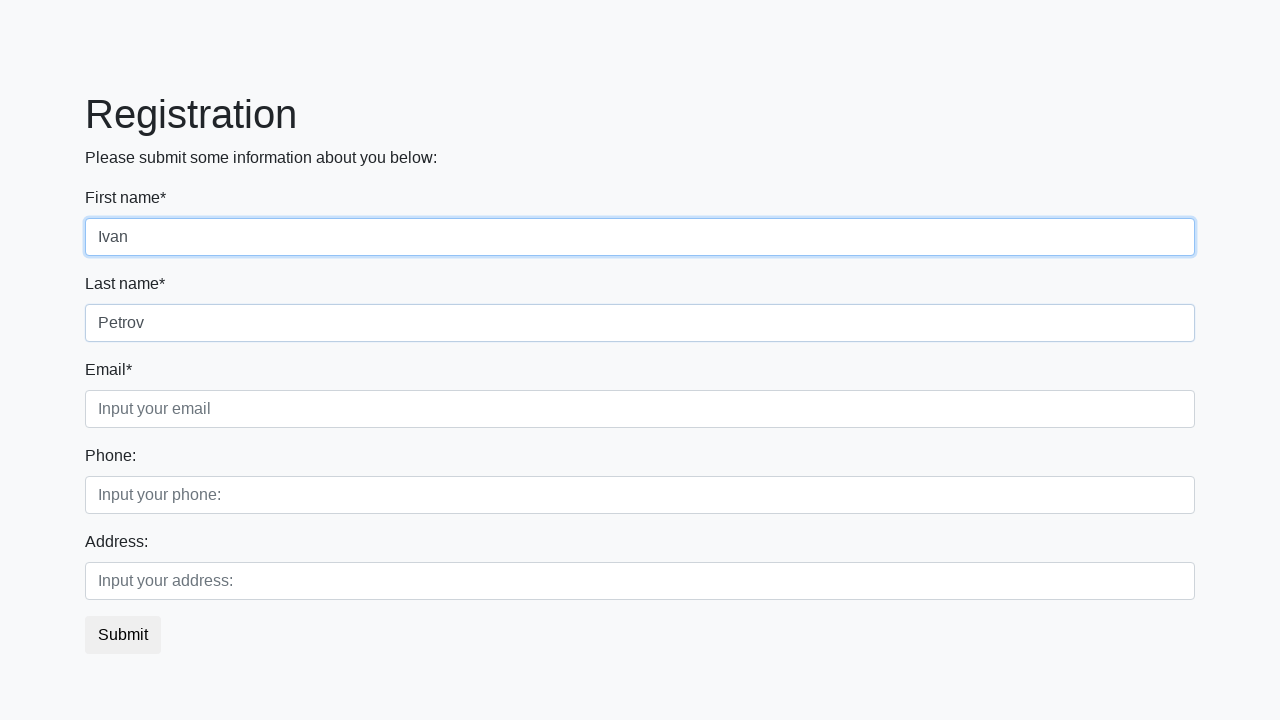

Filled email field with 'IvanPetrov@mail.ru' on div.first_block .third
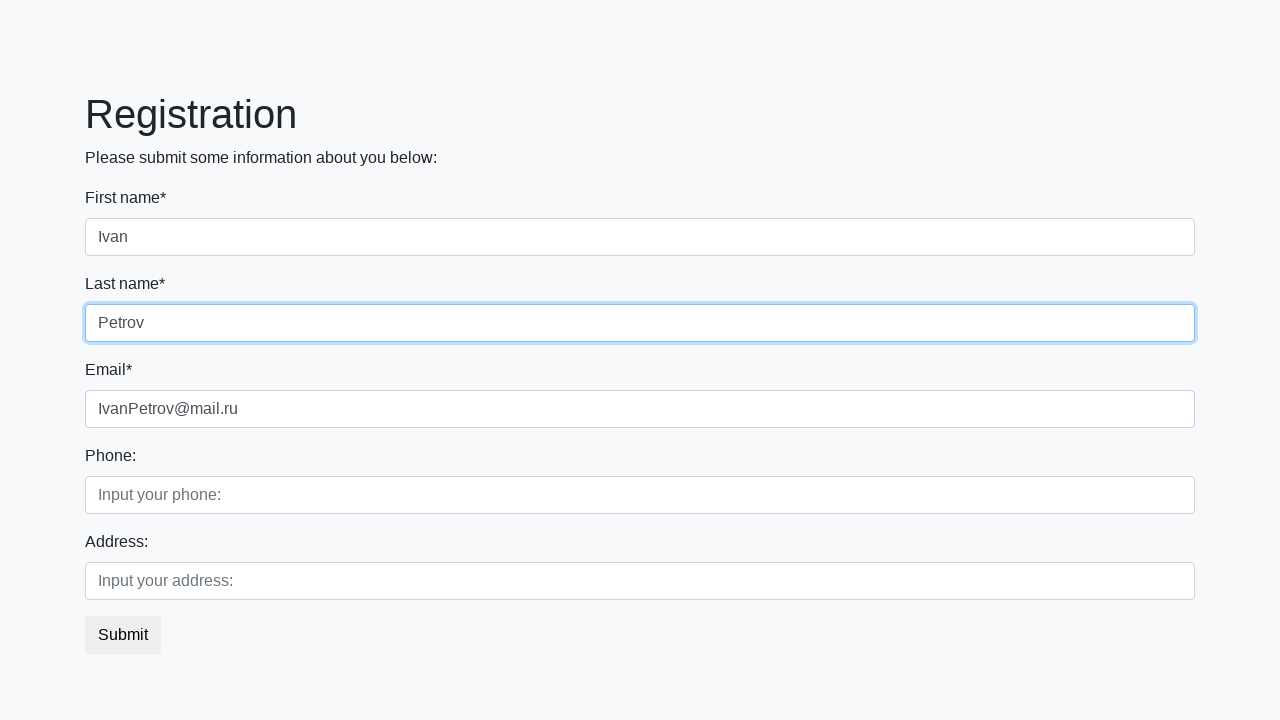

Clicked submit button at (123, 635) on button.btn
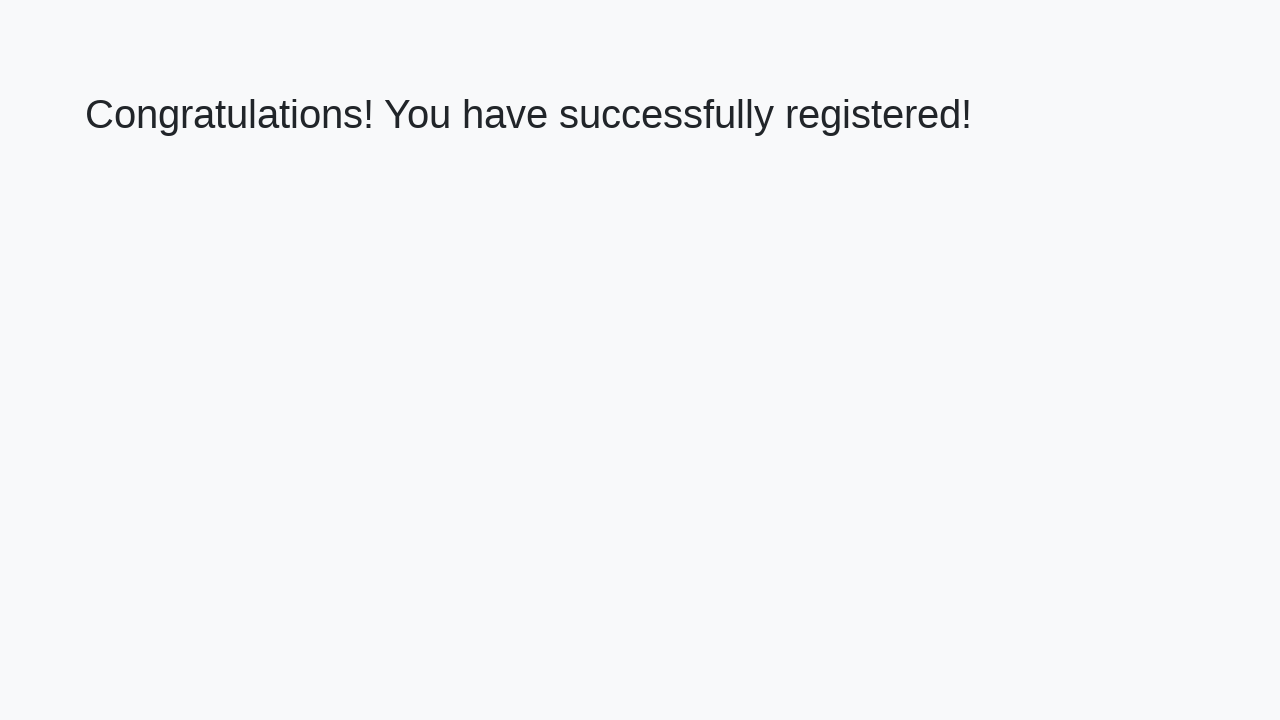

Success message heading loaded
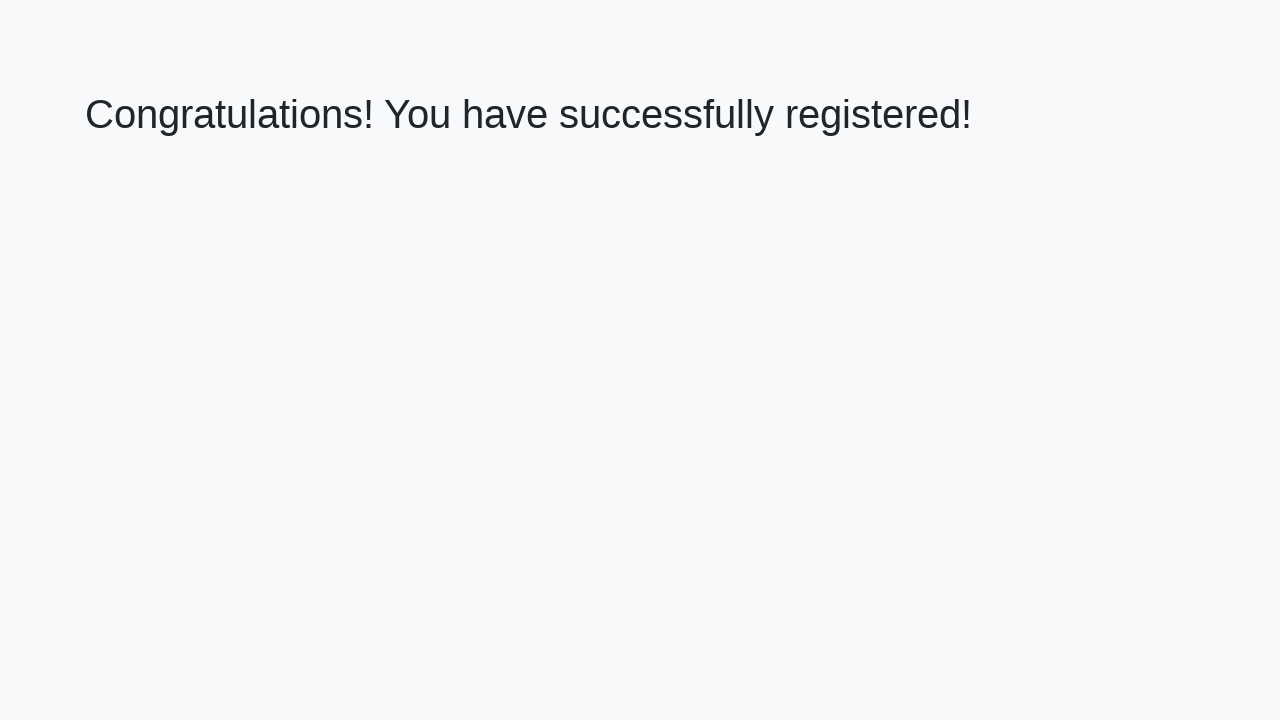

Retrieved success message text
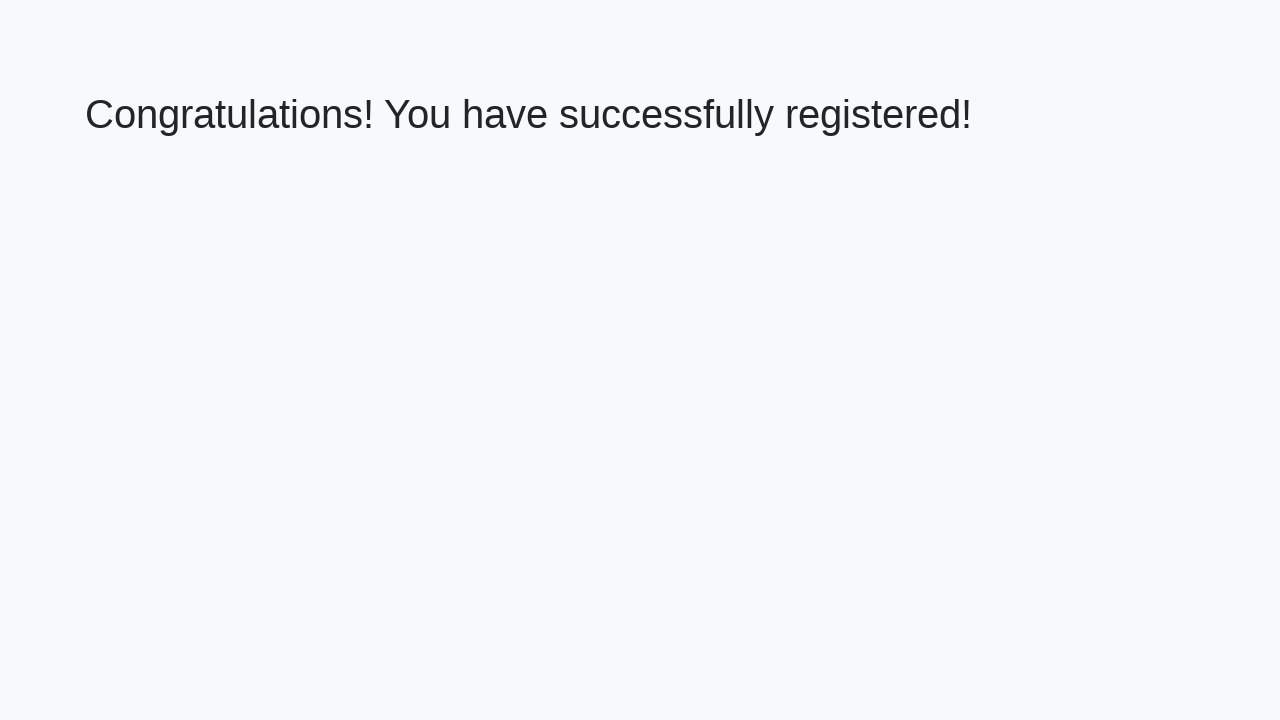

Verified success message: 'Congratulations! You have successfully registered!'
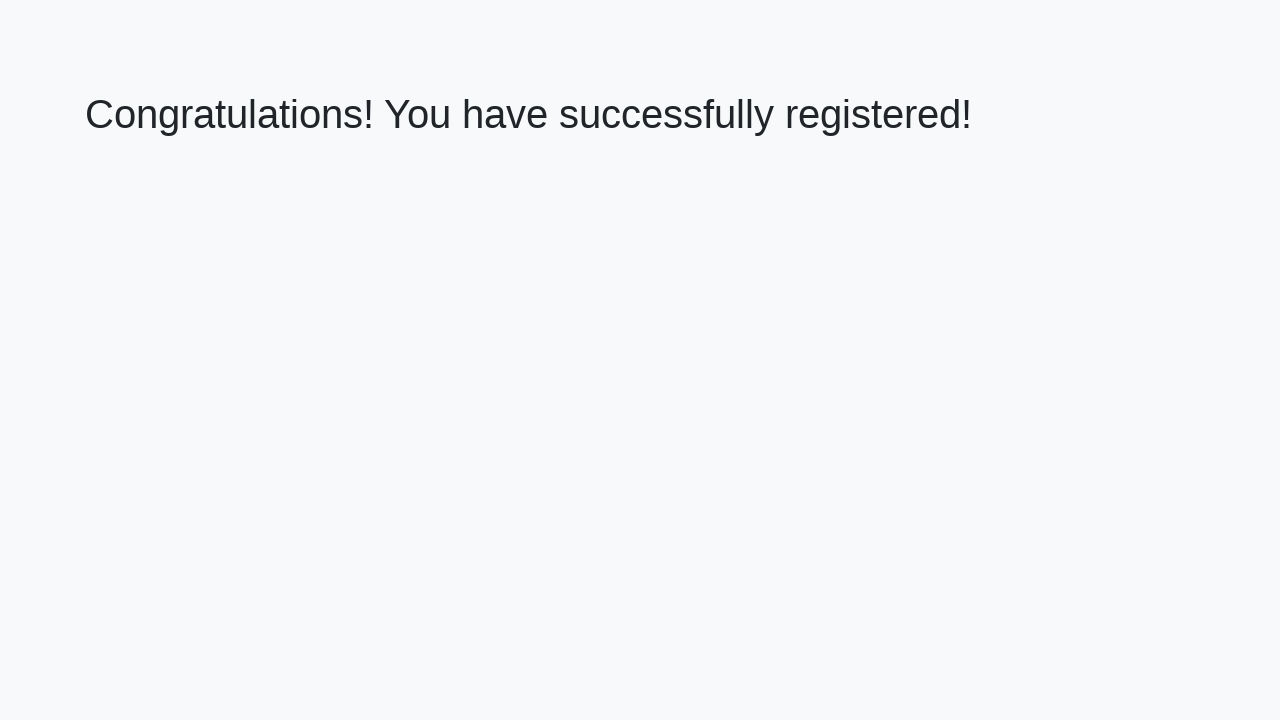

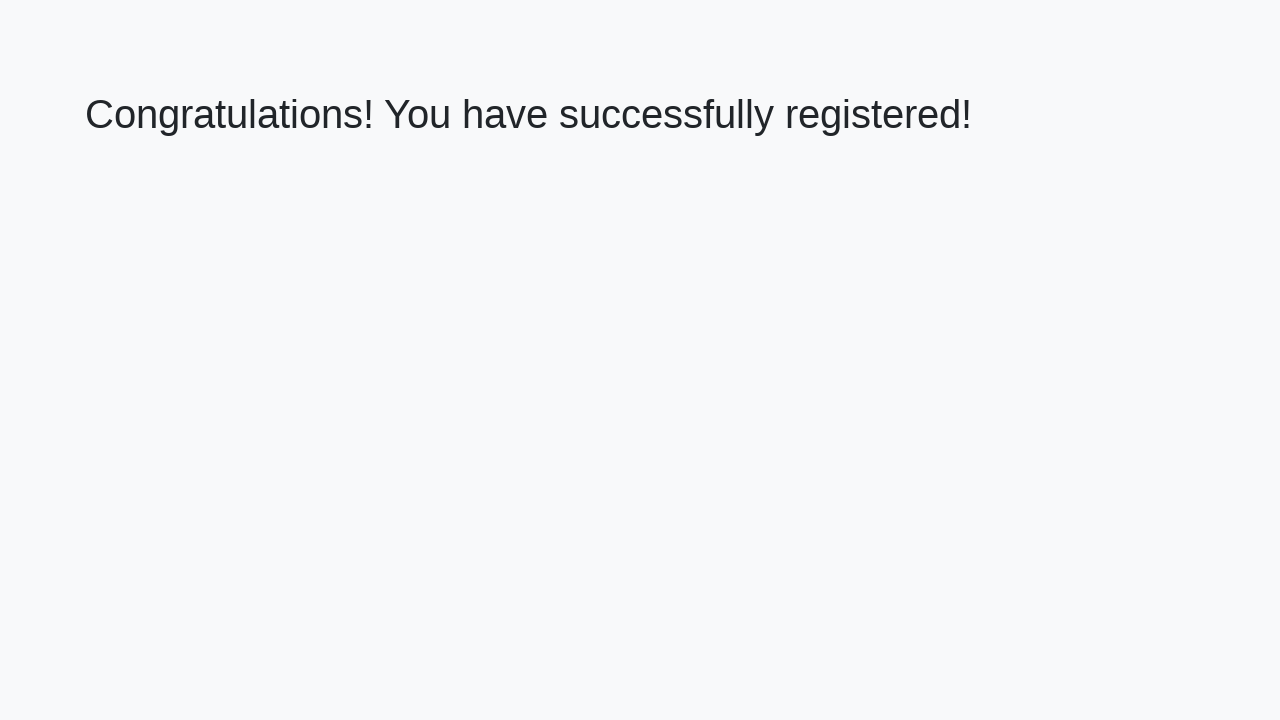